Tests the simple form demo by entering a message and verifying it displays correctly

Starting URL: https://www.lambdatest.com/selenium-playground/simple-form-demo

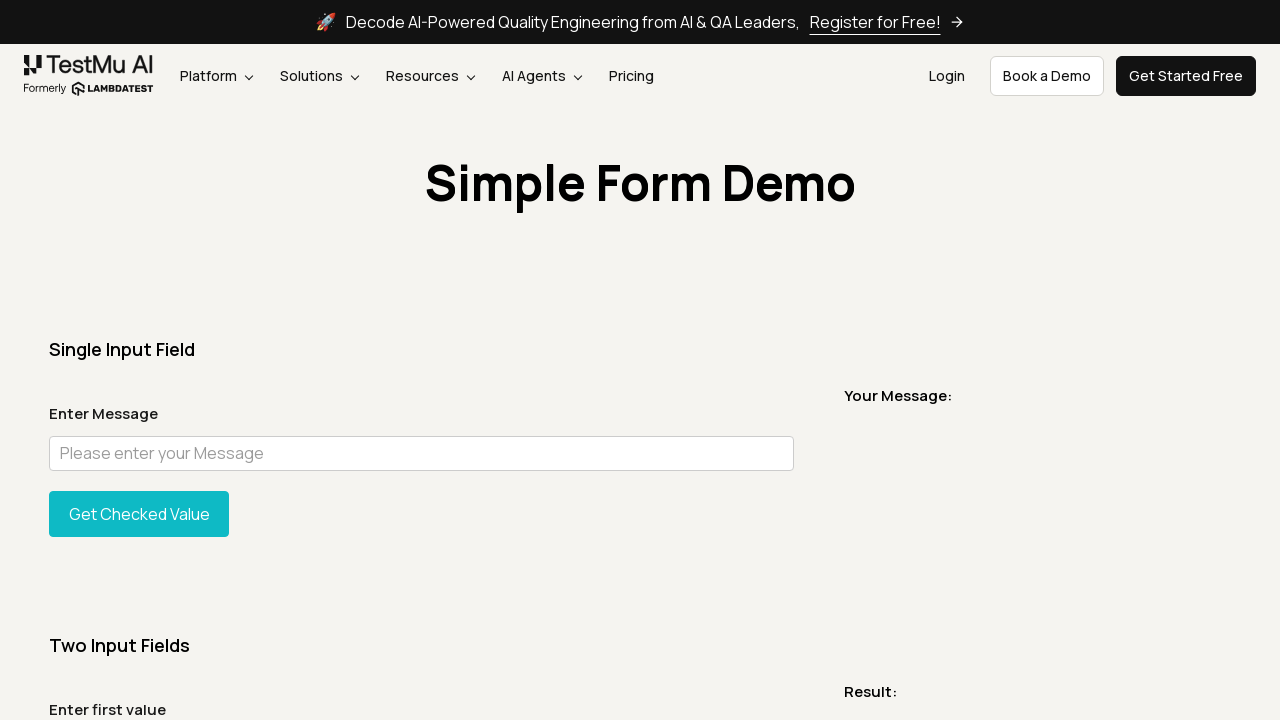

Filled user message field with 'This is a message' on #user-message
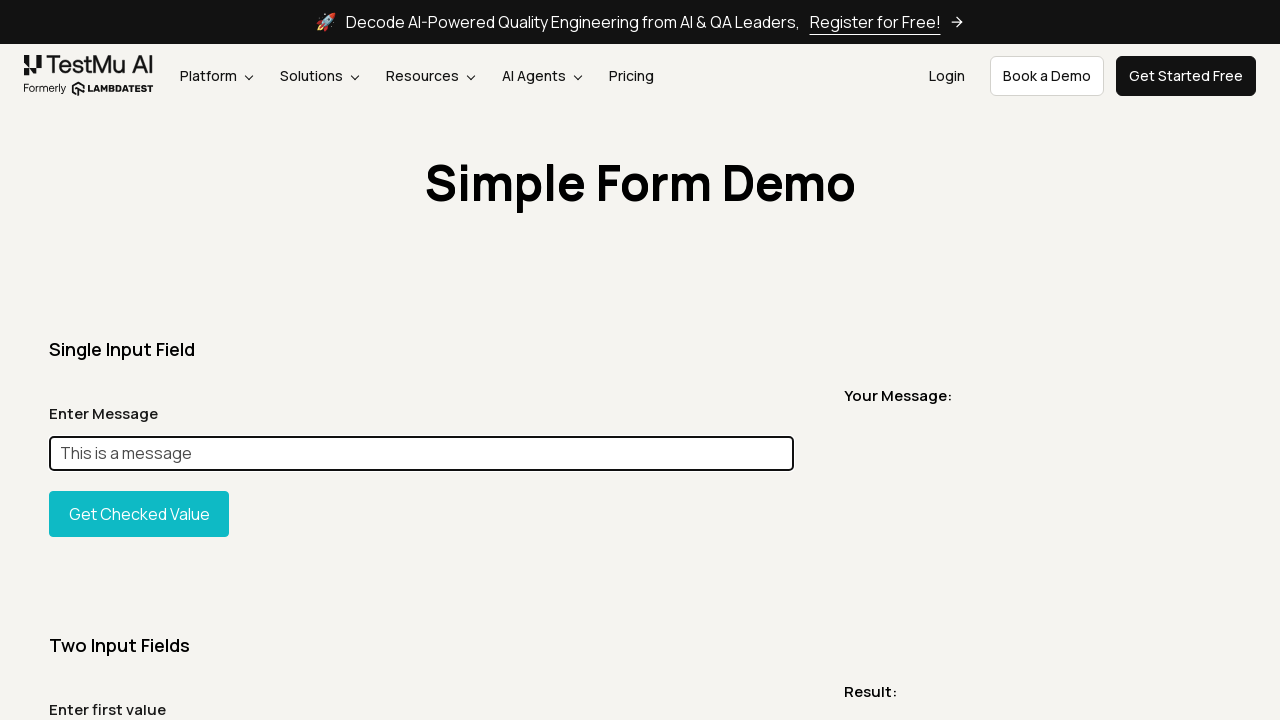

Clicked the button to display the message at (139, 514) on #showInput
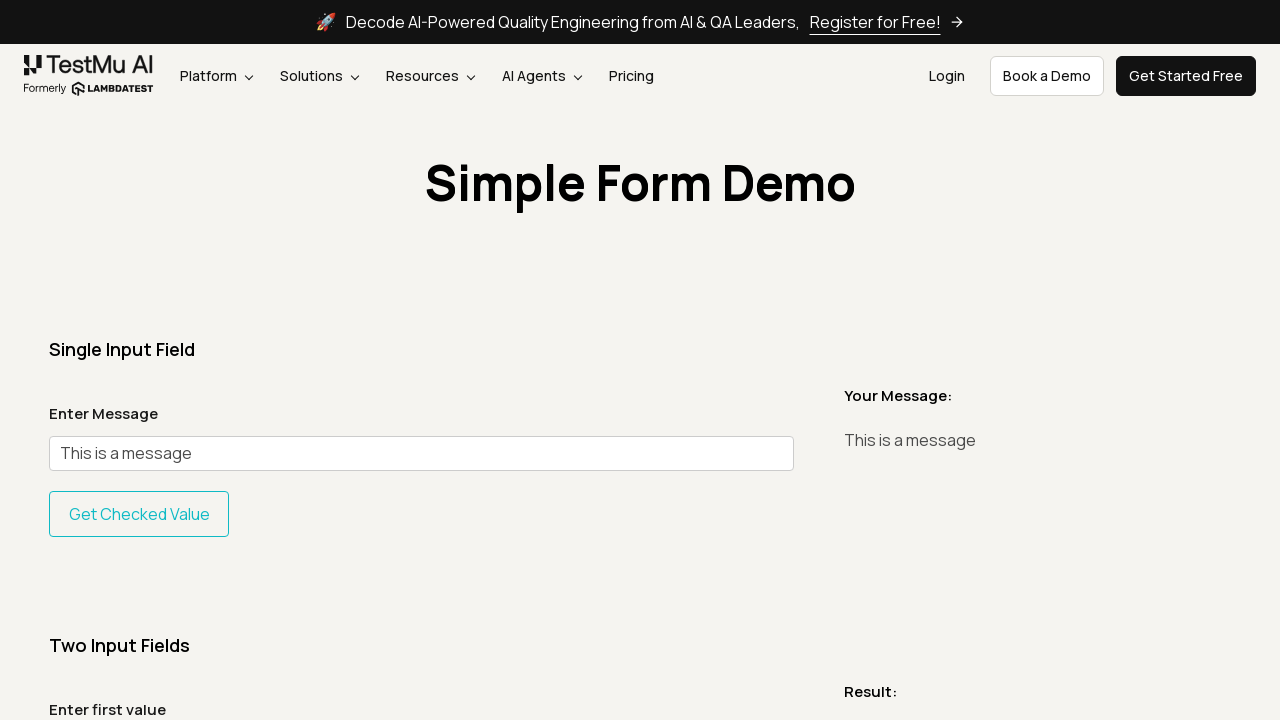

Retrieved the displayed message from the page
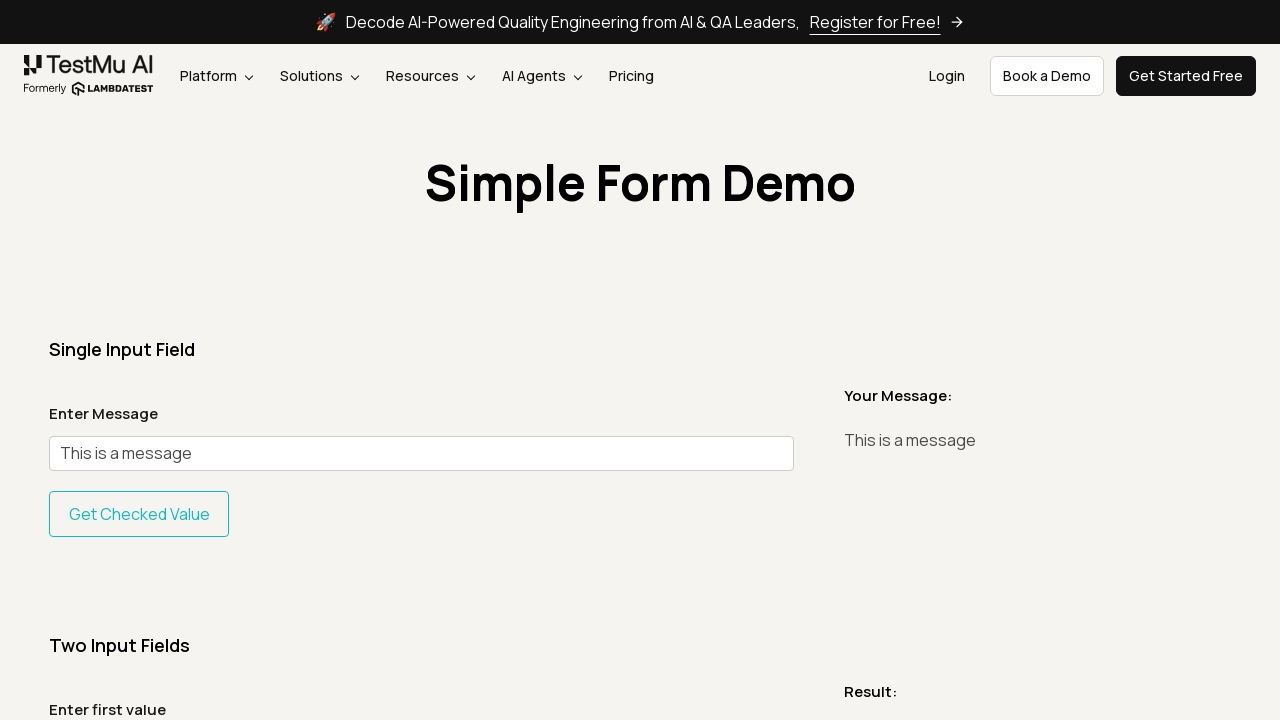

Verified that displayed message matches the input message
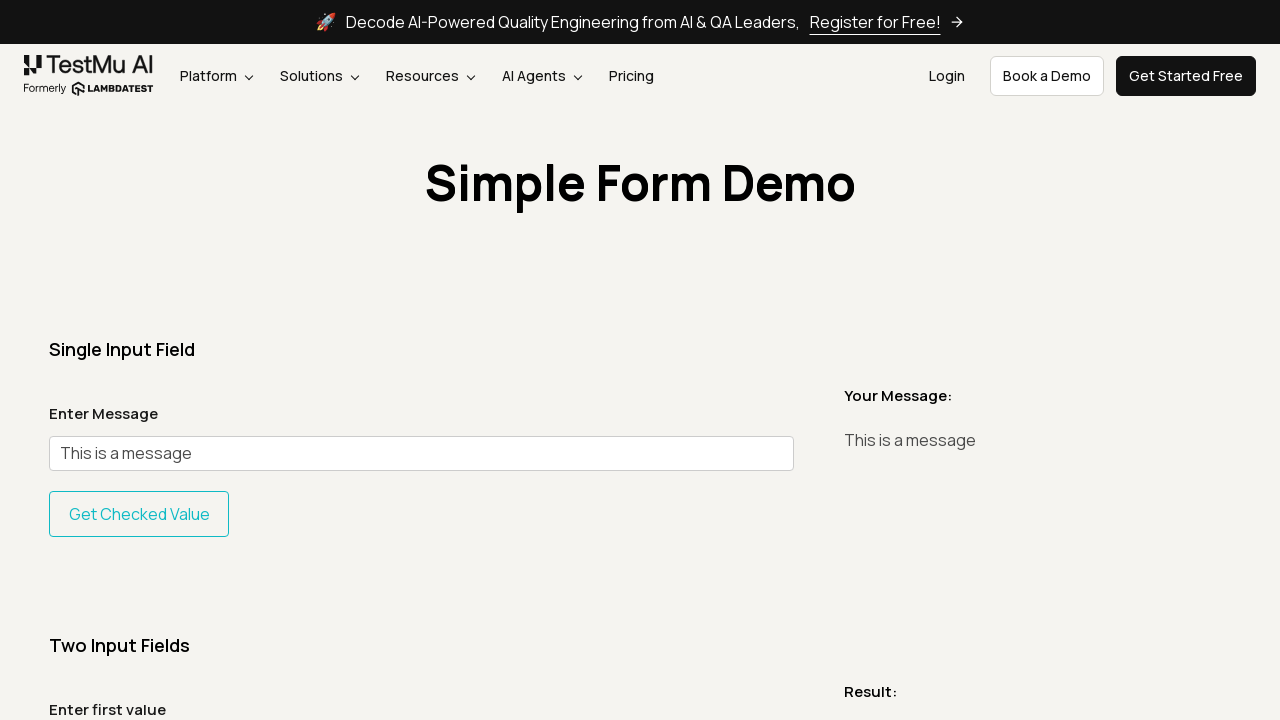

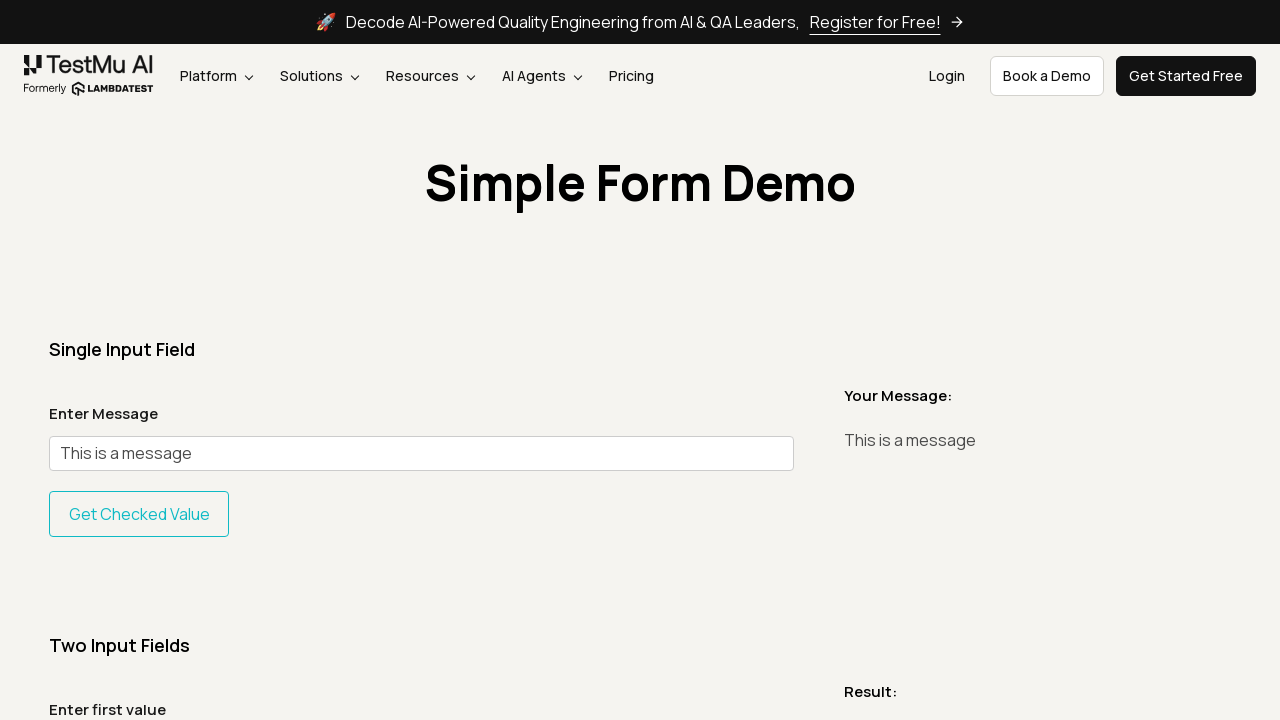